Tests drag and drop functionality on jQuery UI demo page by dragging an element into a drop zone within an iframe

Starting URL: https://jqueryui.com/droppable/

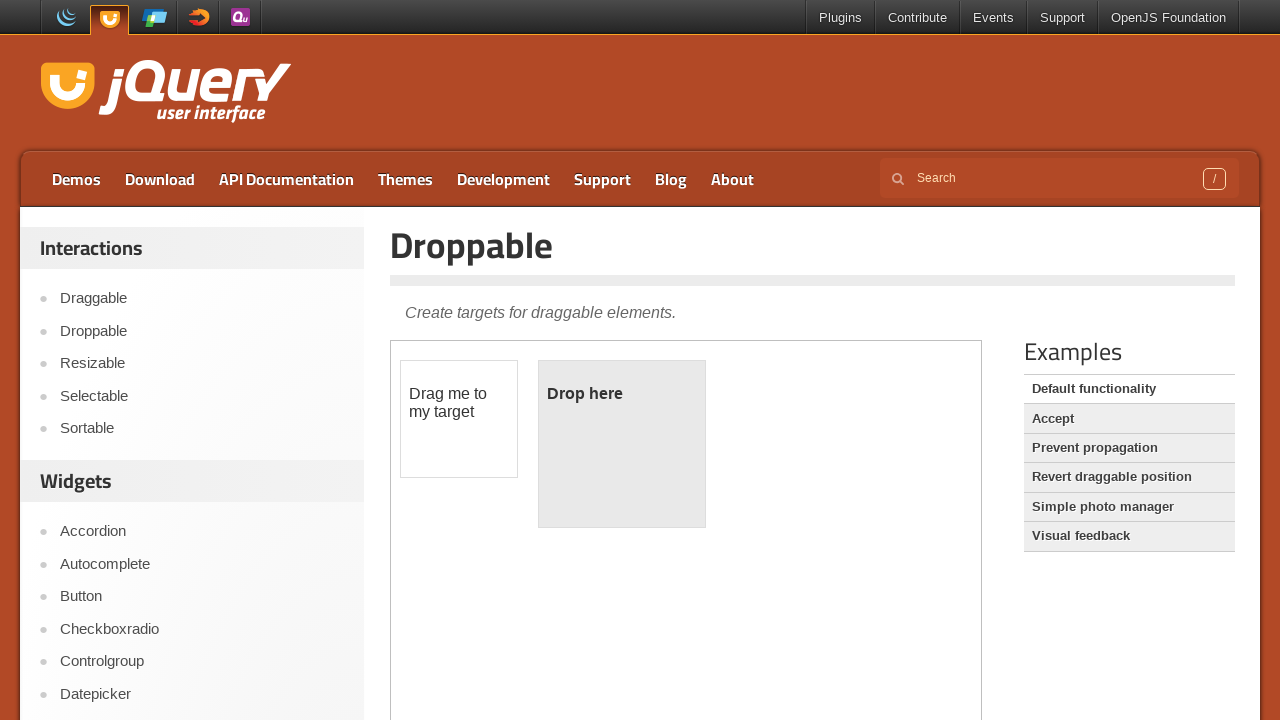

Located iframe containing drag and drop demo
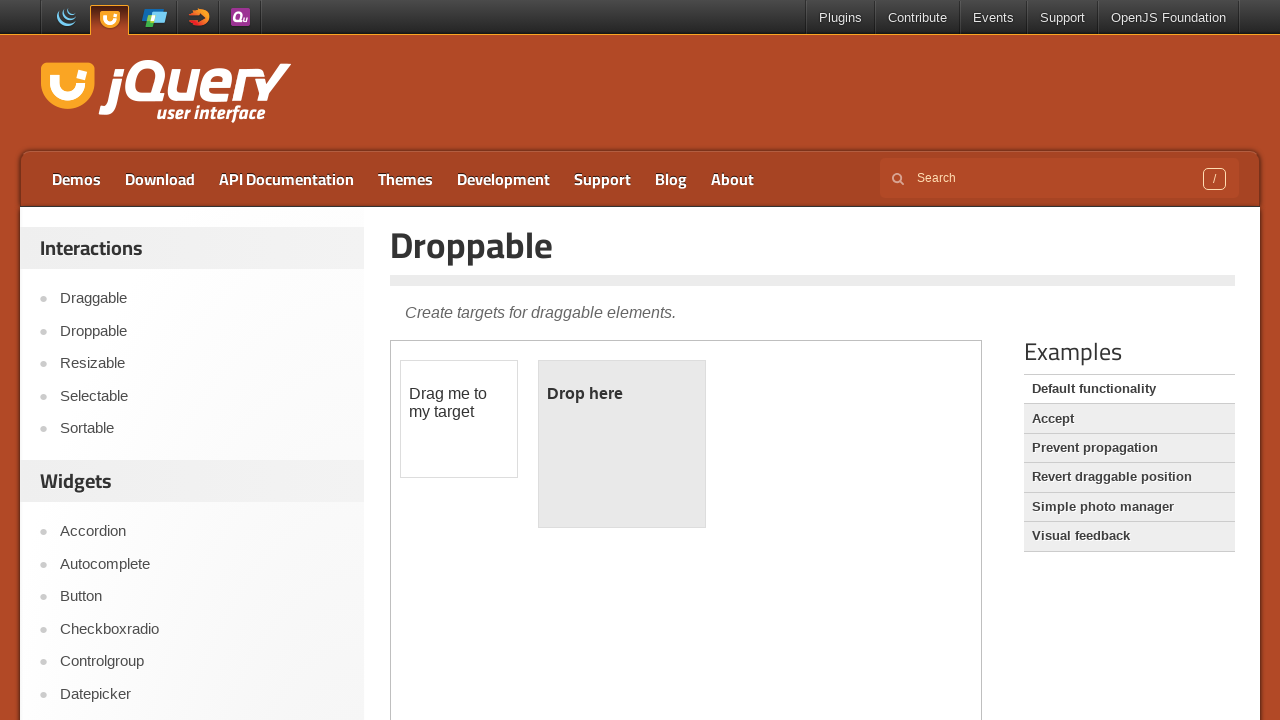

Located draggable element
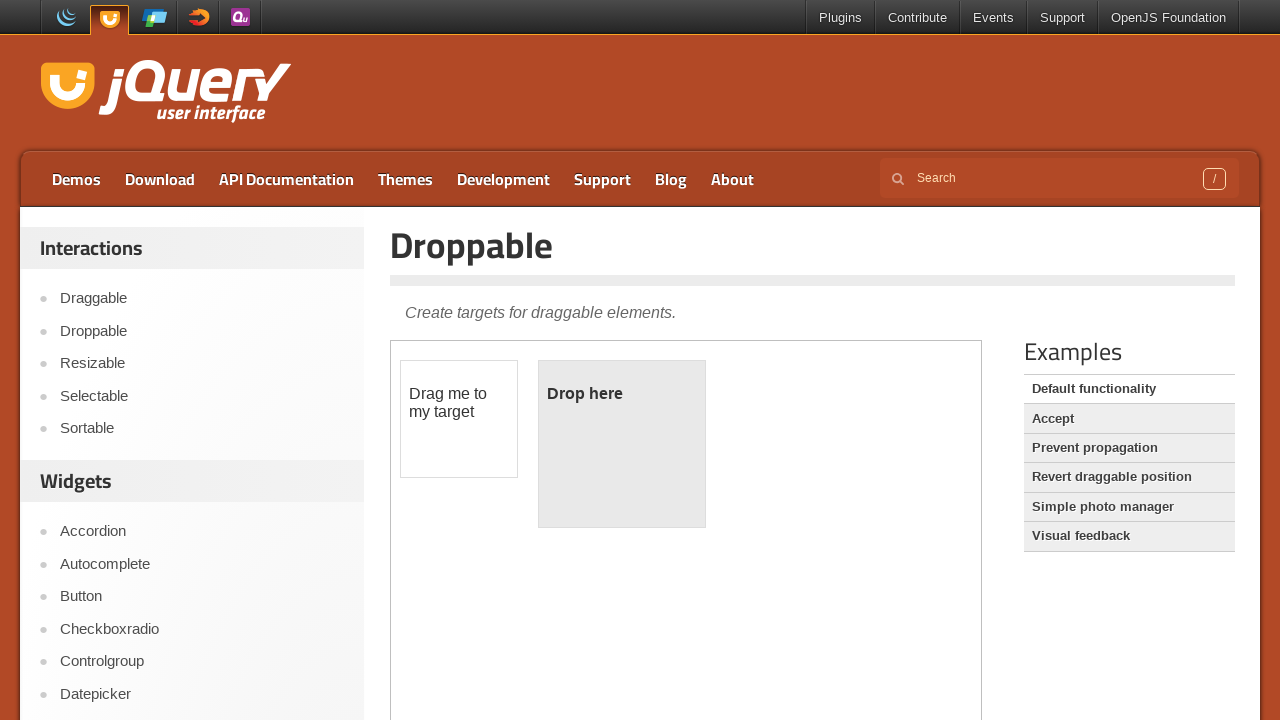

Located droppable zone
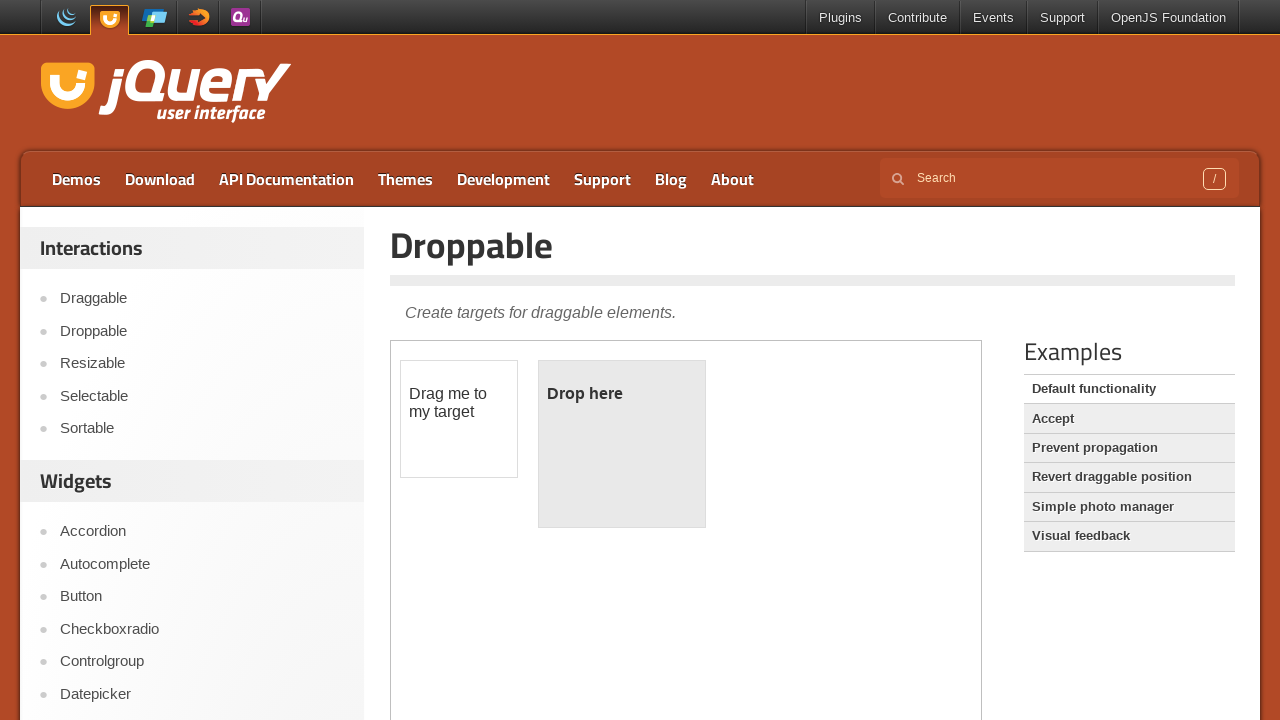

Dragged element into drop zone at (622, 444)
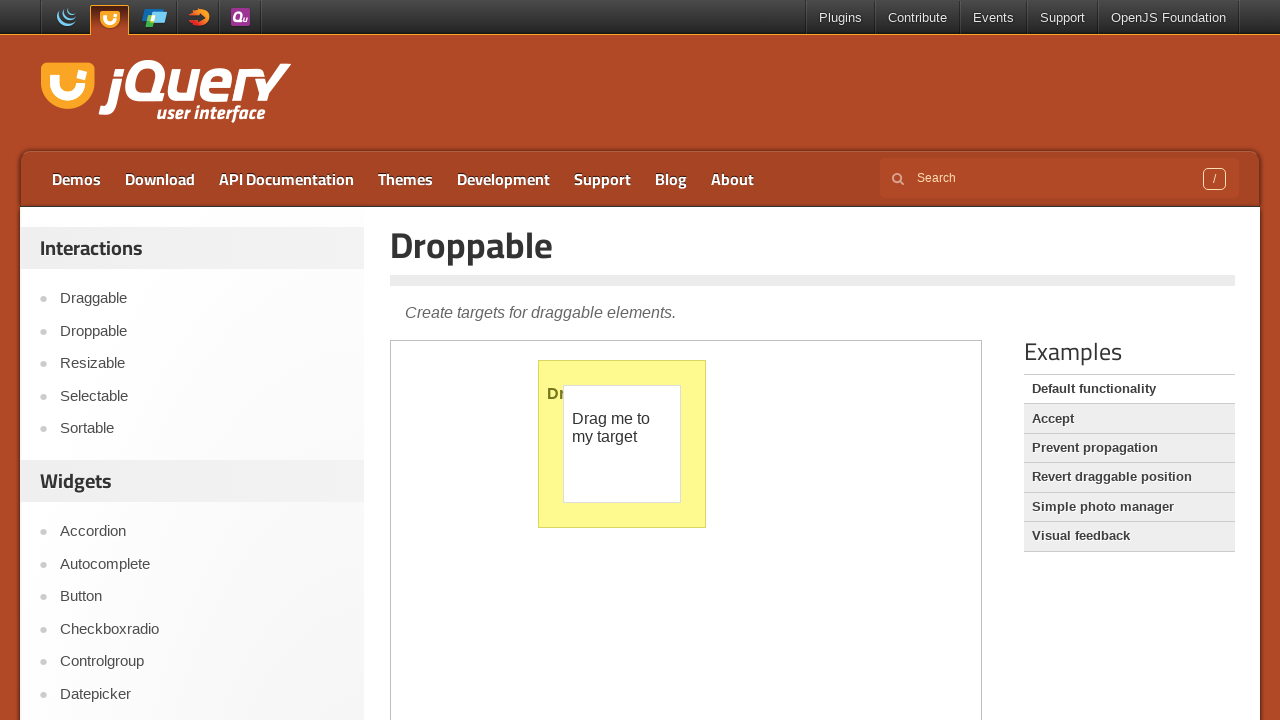

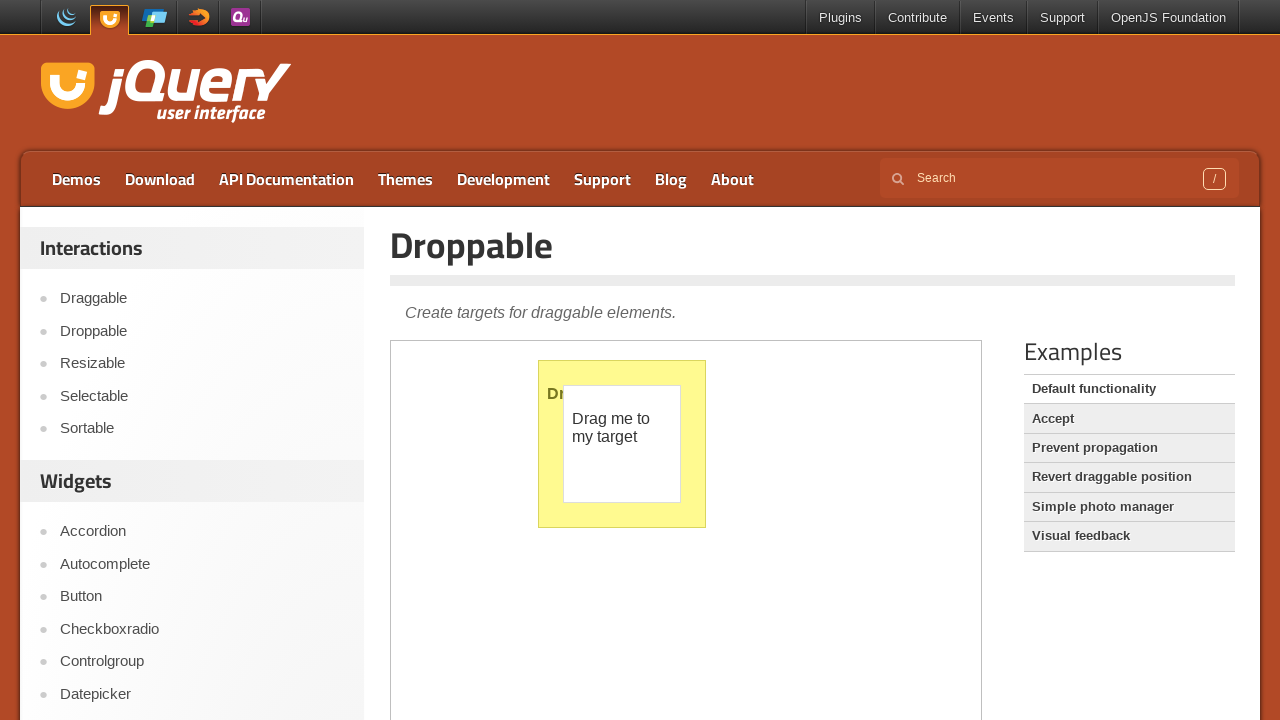